Tests hover functionality by hovering over the Submit button

Starting URL: https://demoqa.com/automation-practice-form

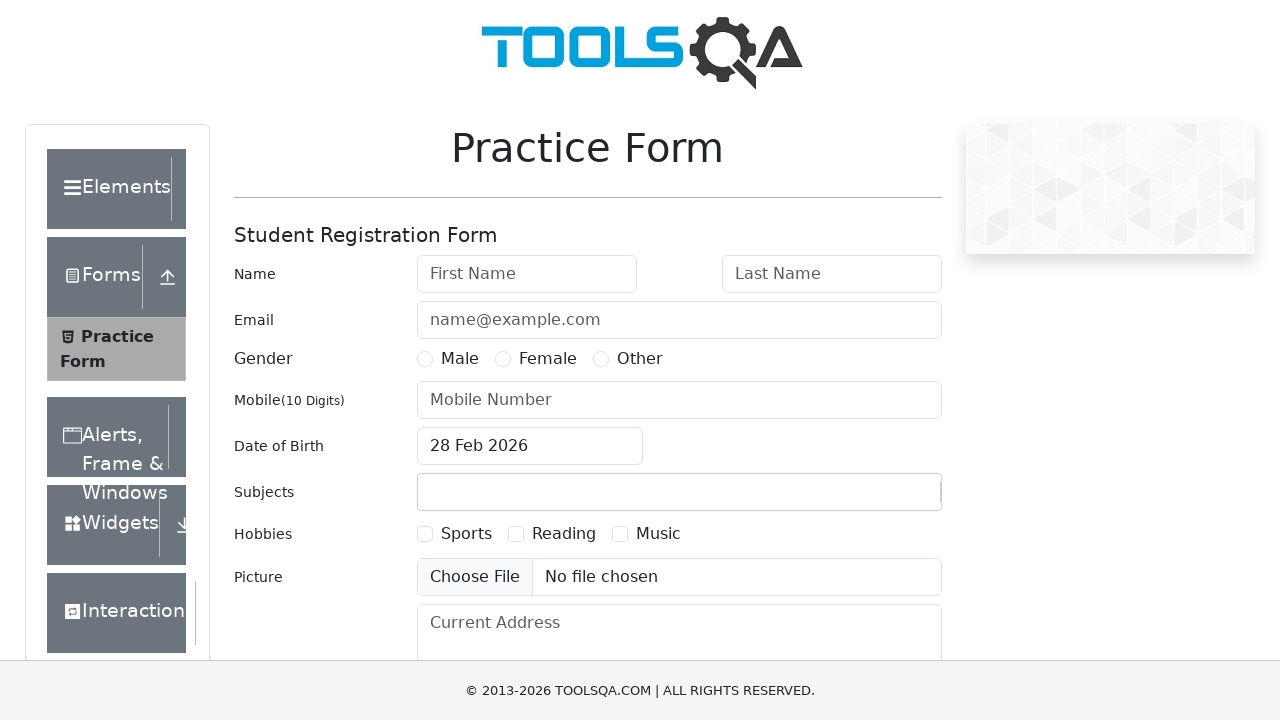

Hovered over the Submit button at (885, 499) on internal:text="Submit"i
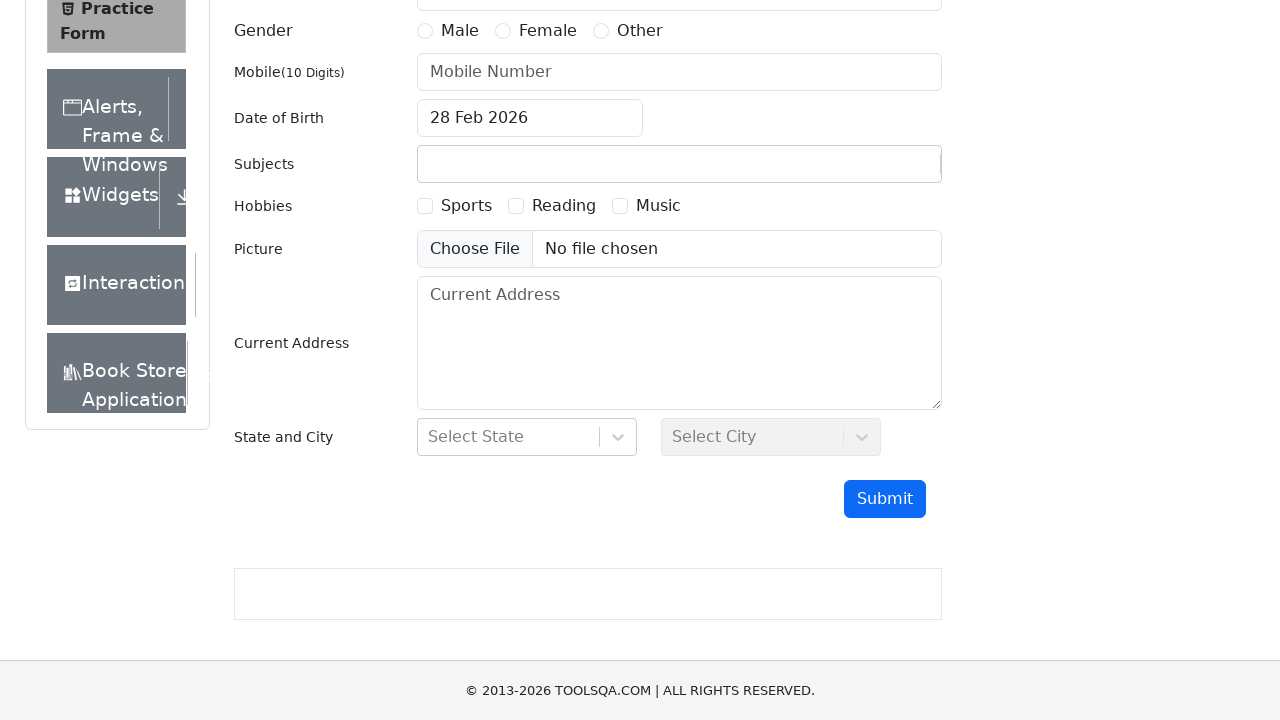

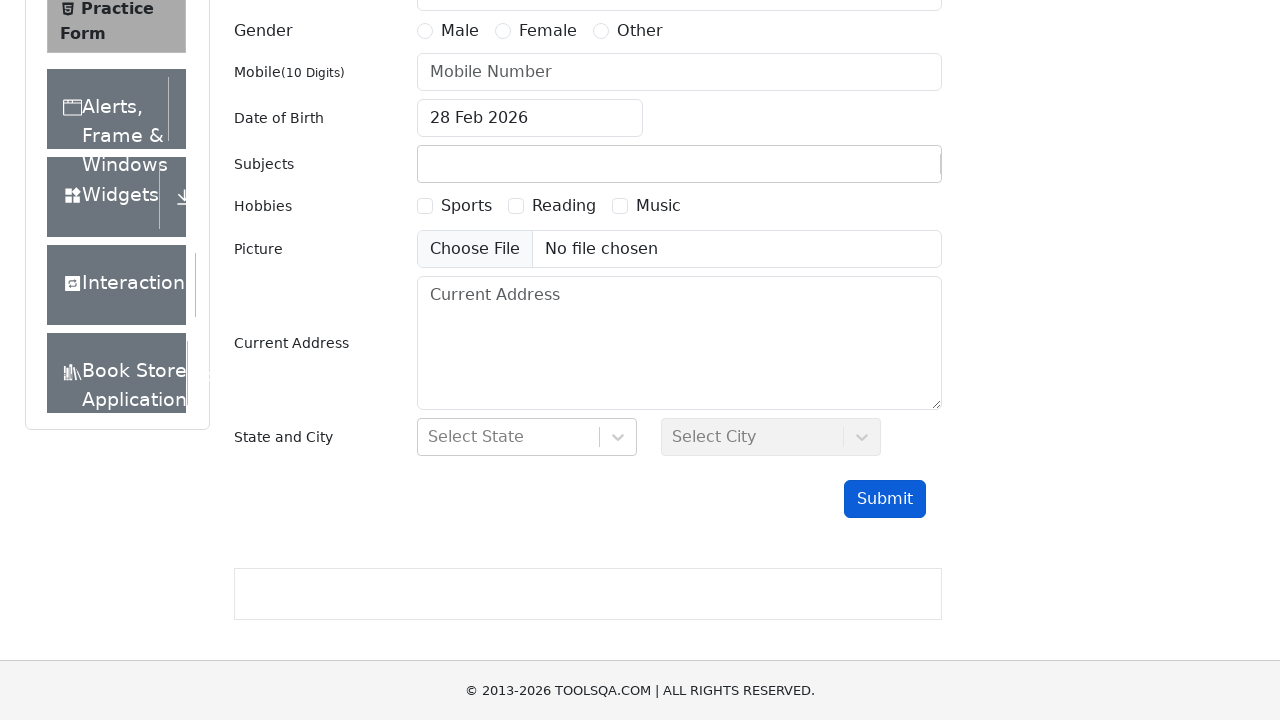